Tests tree select component by selecting a single top-level item "Light" and verifying the selection is displayed correctly

Starting URL: https://test-with-me-app.vercel.app/learning/web-elements/components/tree-select

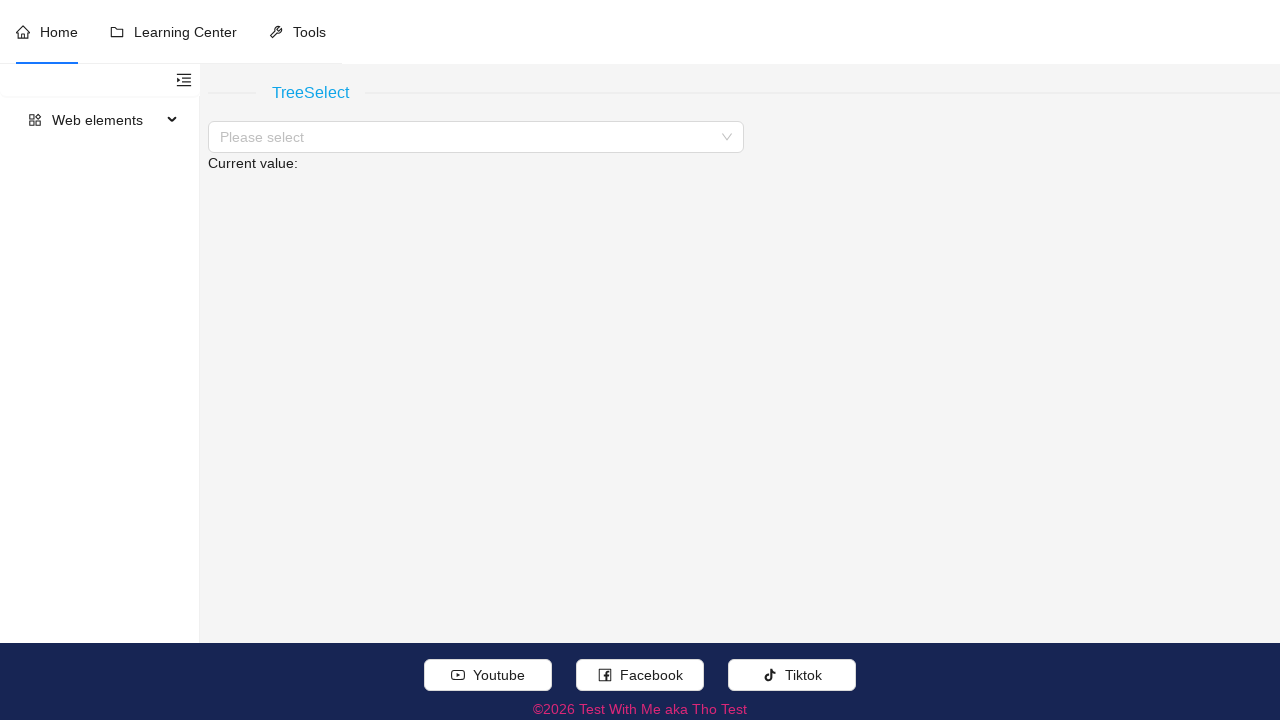

Clicked tree select input to open dropdown at (470, 137) on //span[normalize-space(text())='Please select']/..//input[contains(concat(' ',no
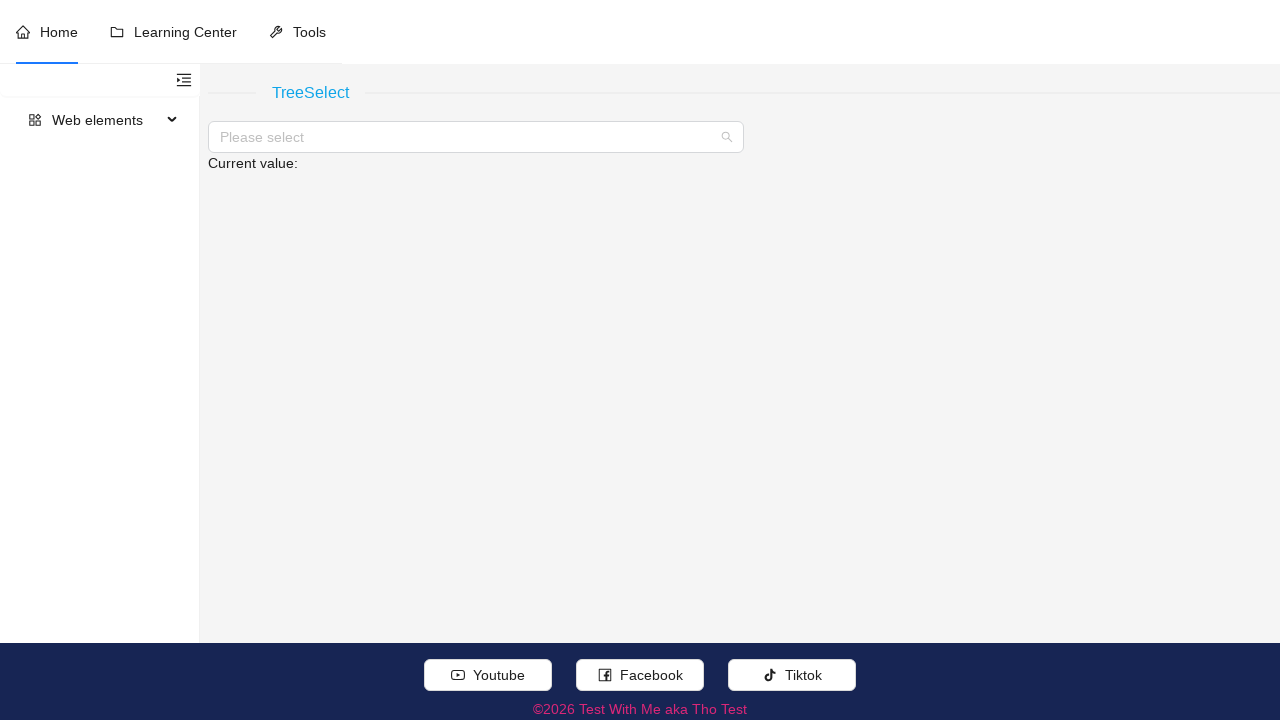

Clicked 'Light' item to select it at (256, 177) on //span[contains(concat(' ',normalize-space(@class),' '),' ant-select-tree-title 
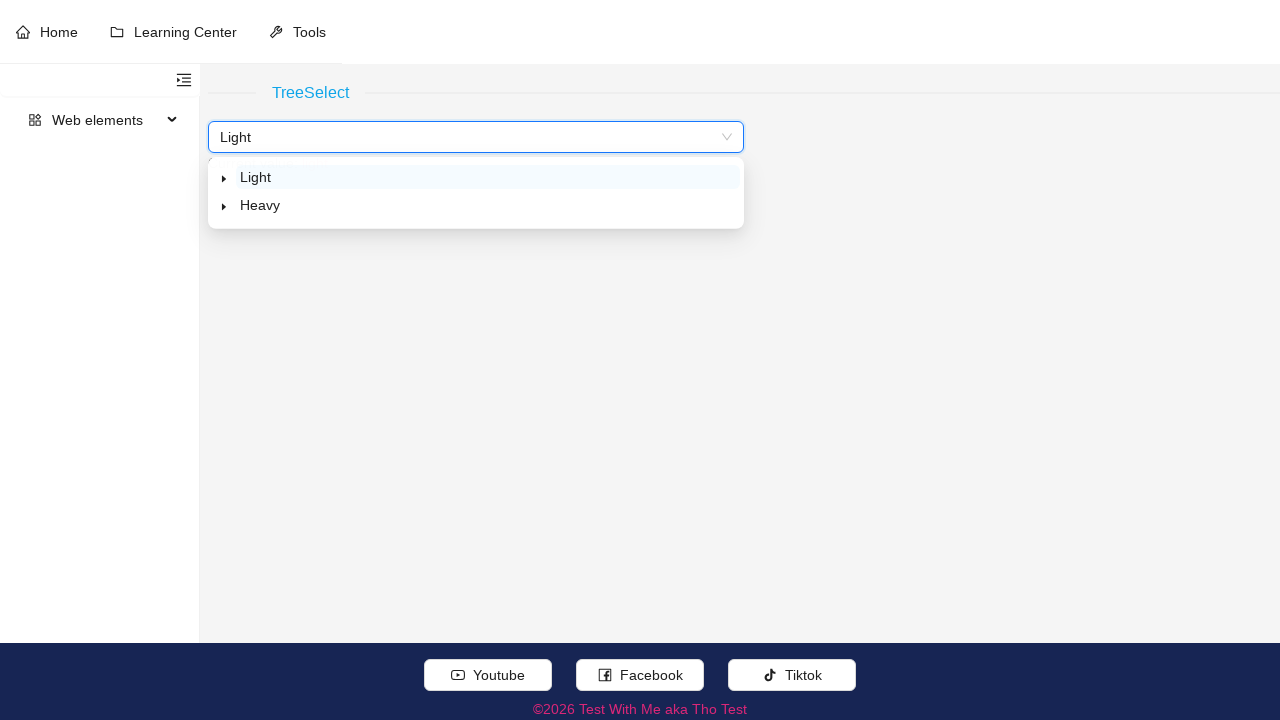

Verified that 'Current value: light' is displayed
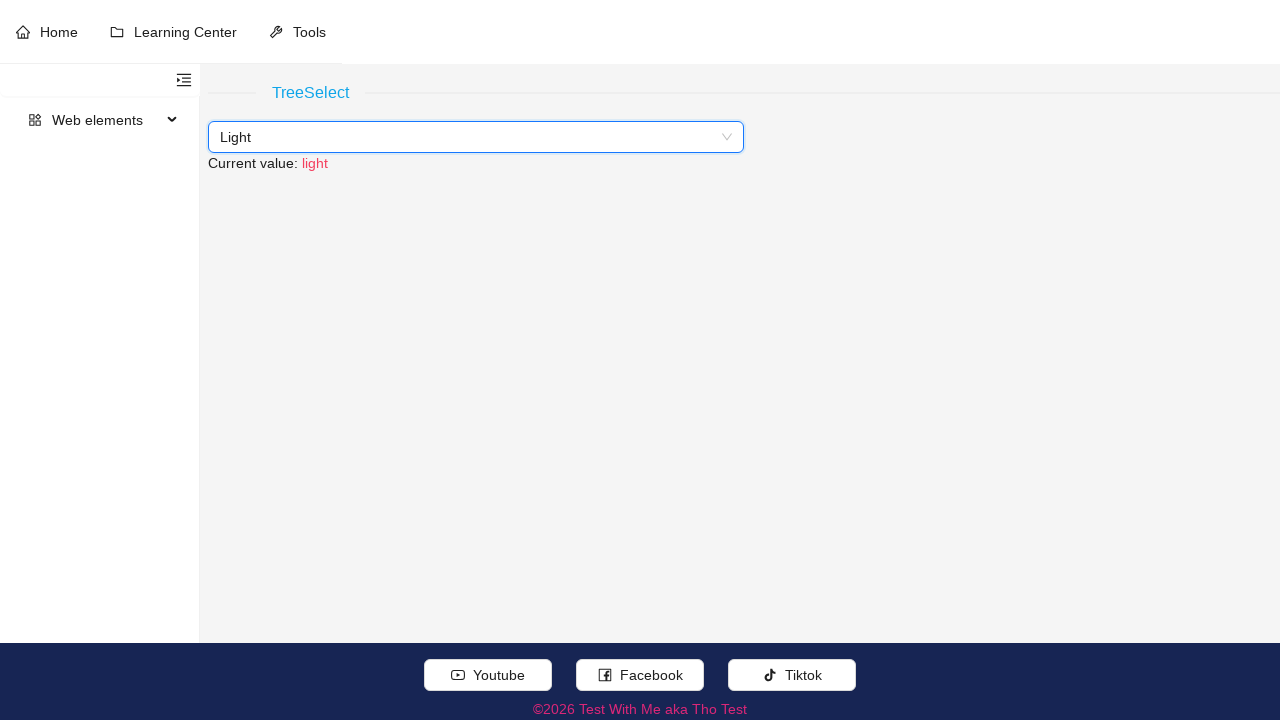

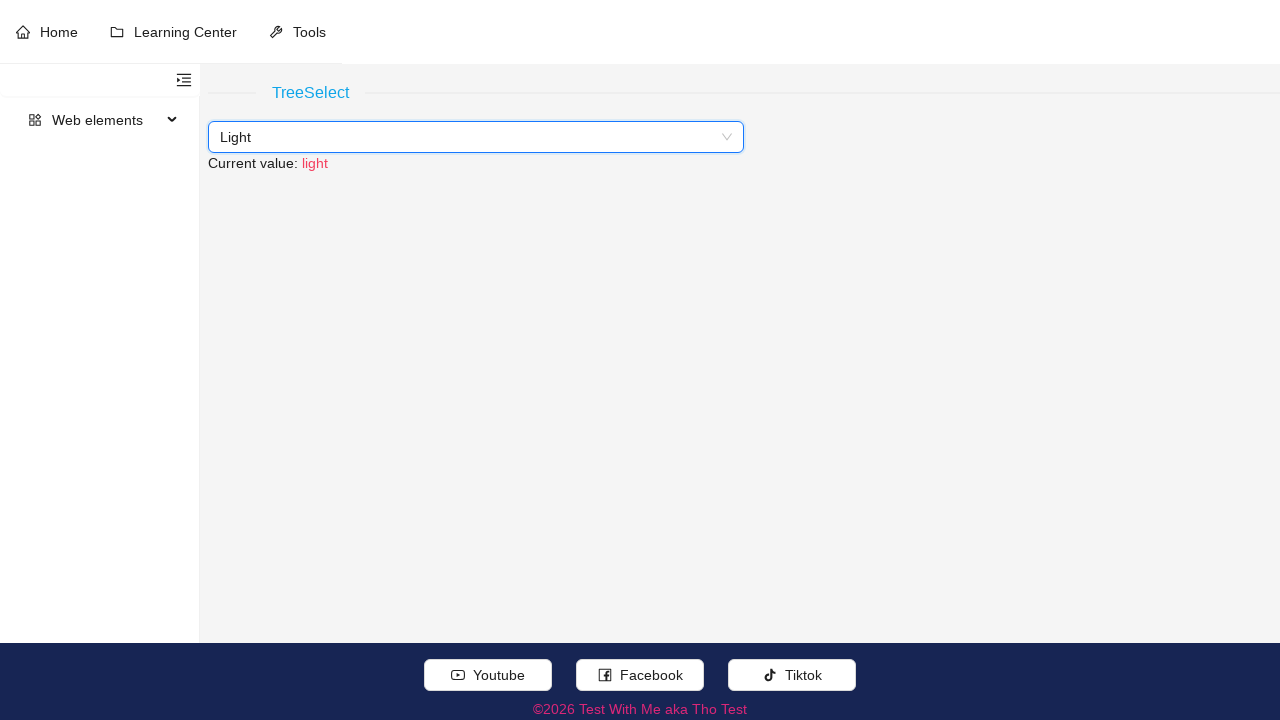